Tests confirm alert by clicking OK and verifying the confirmation message

Starting URL: https://demoqa.com/alerts

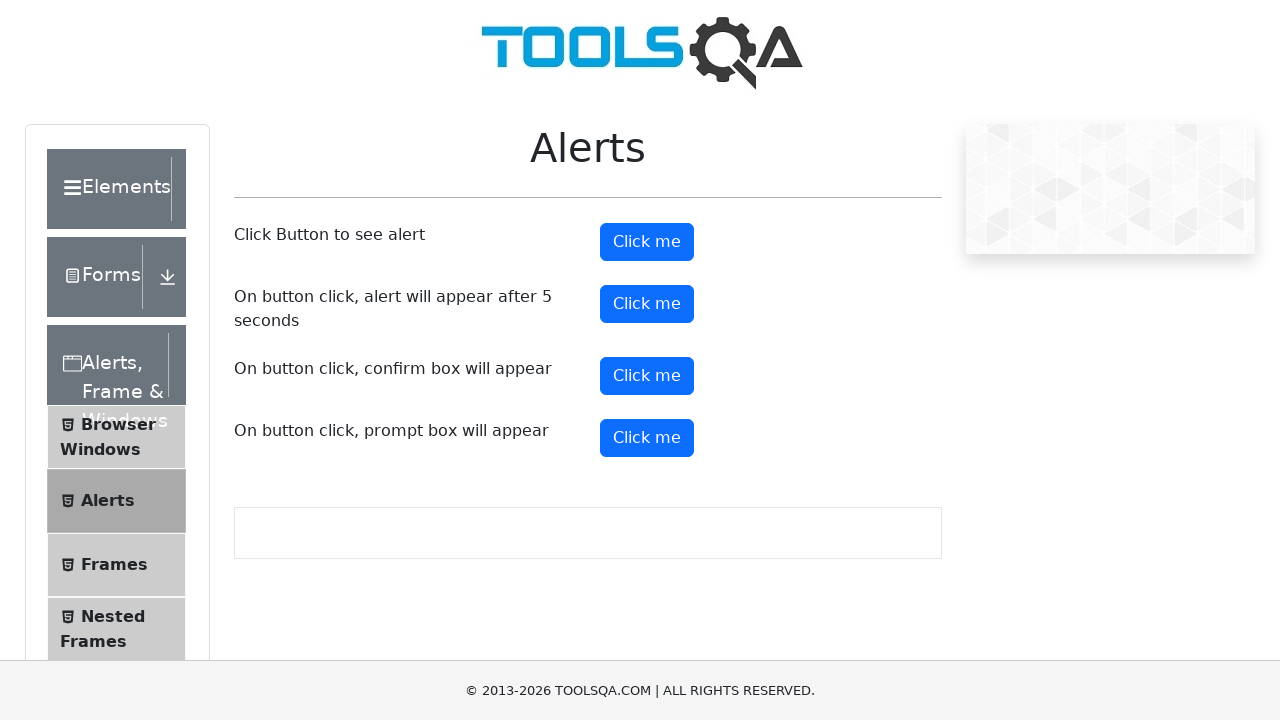

Set up dialog handler to accept alerts
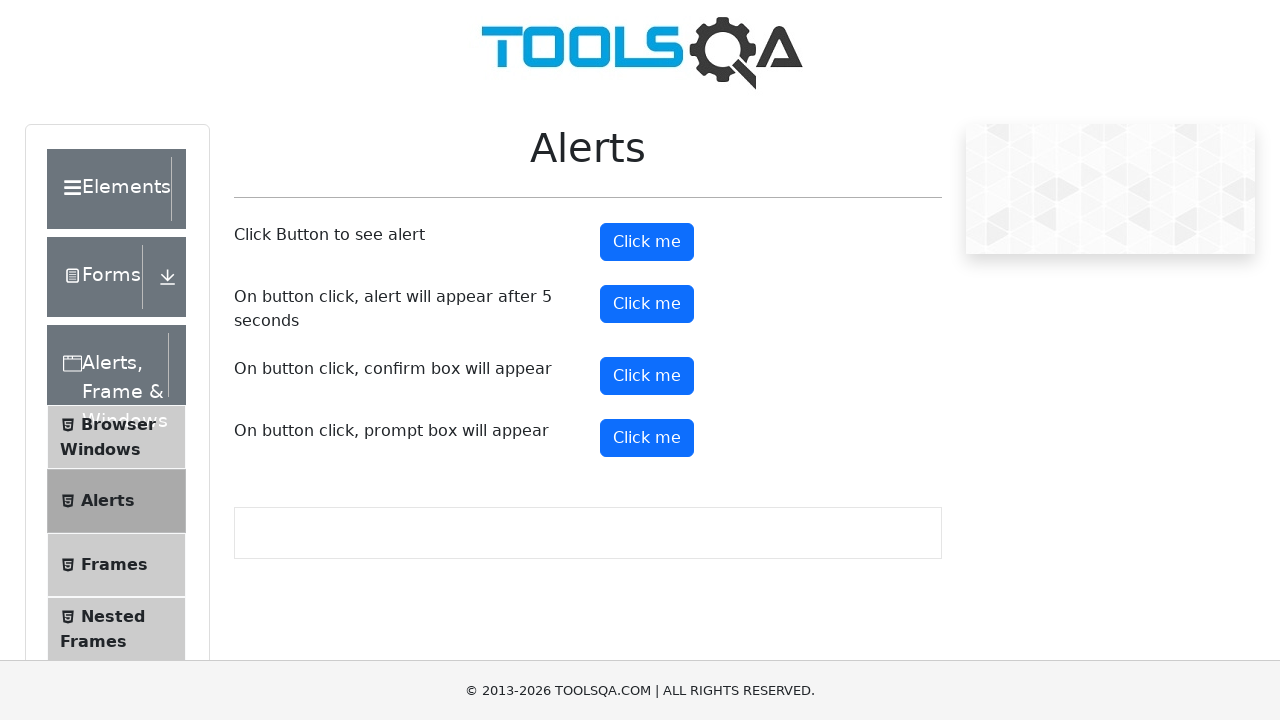

Clicked confirm button to trigger alert
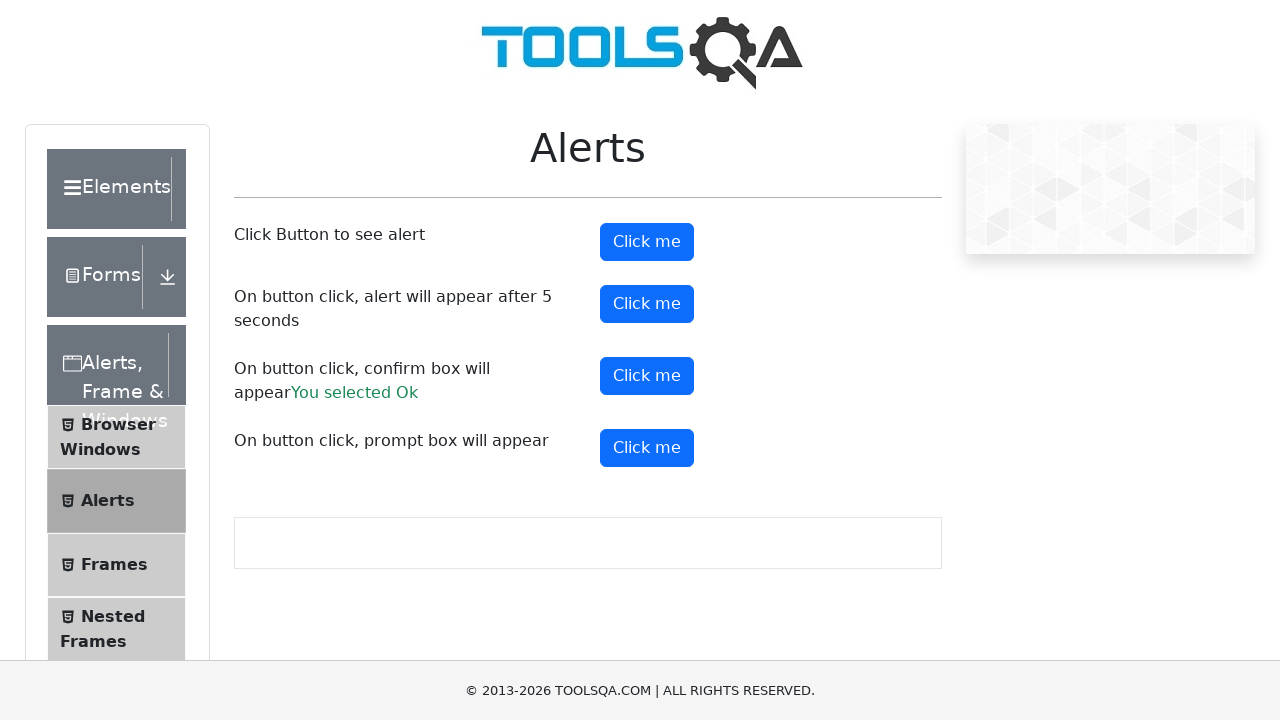

Confirmation result message appeared
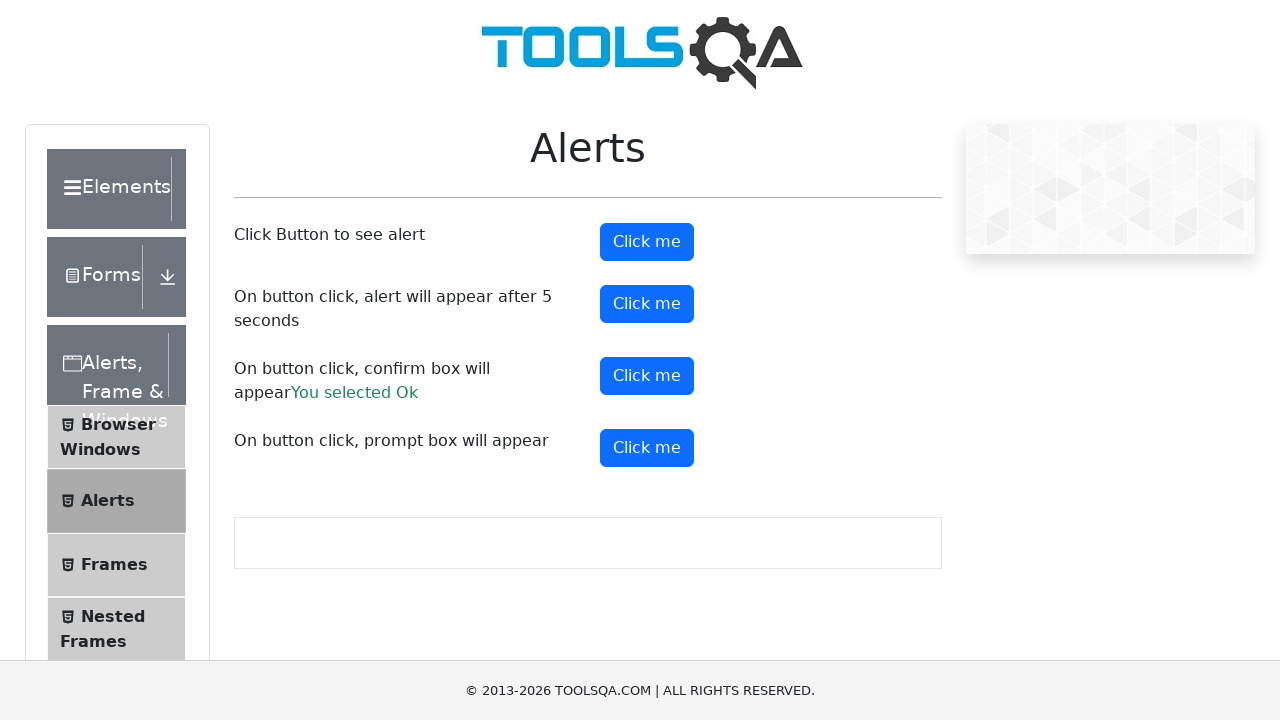

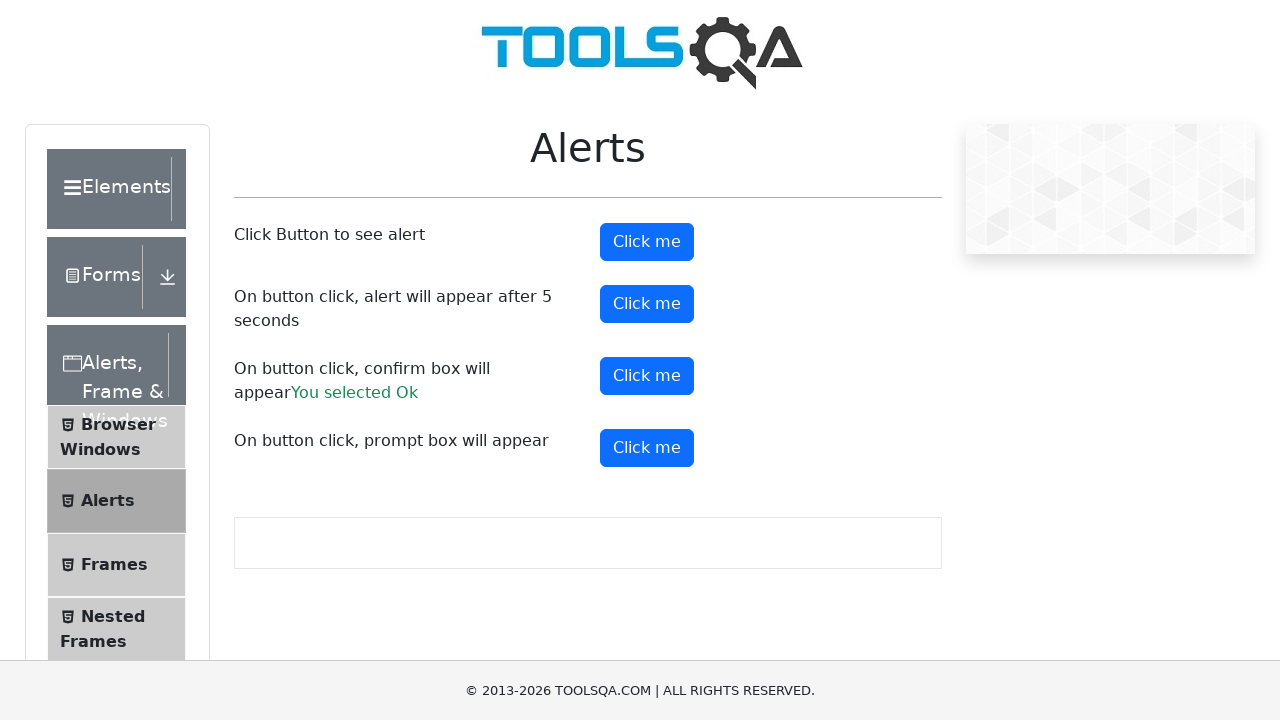